Tests that a todo item is removed when edited to an empty string

Starting URL: https://demo.playwright.dev/todomvc

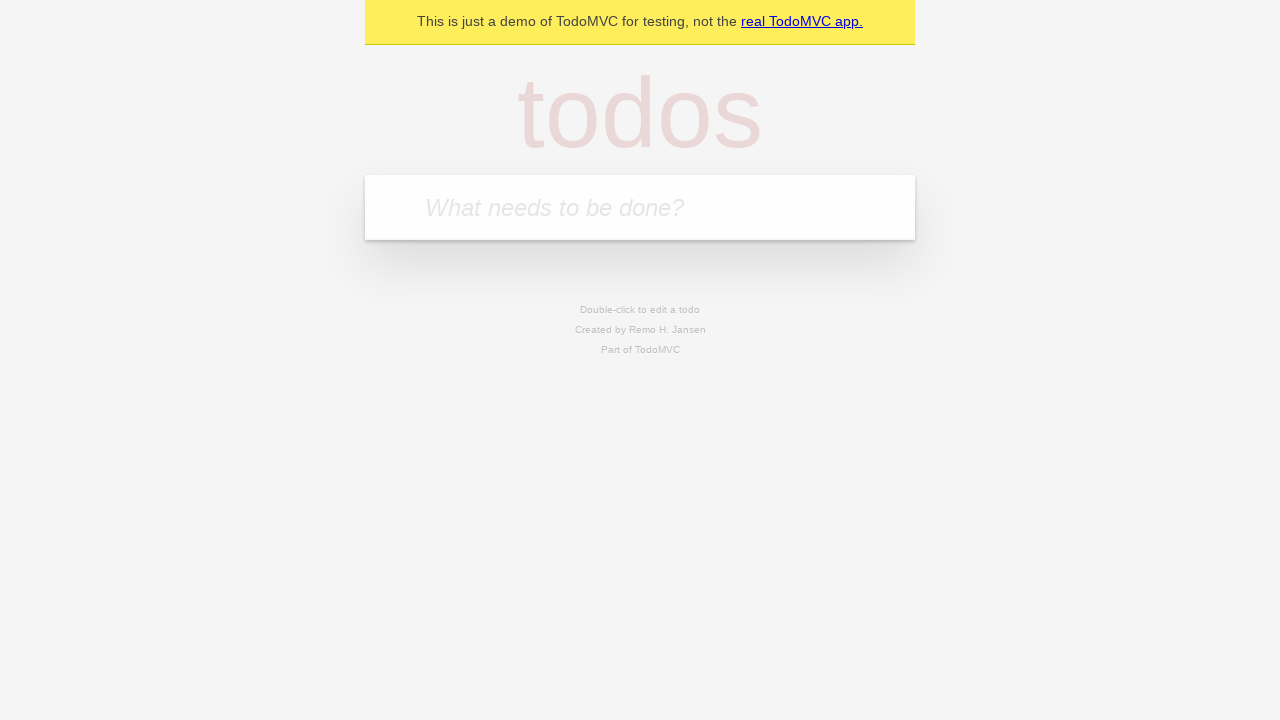

Filled todo input with 'buy some cheese' on internal:attr=[placeholder="What needs to be done?"i]
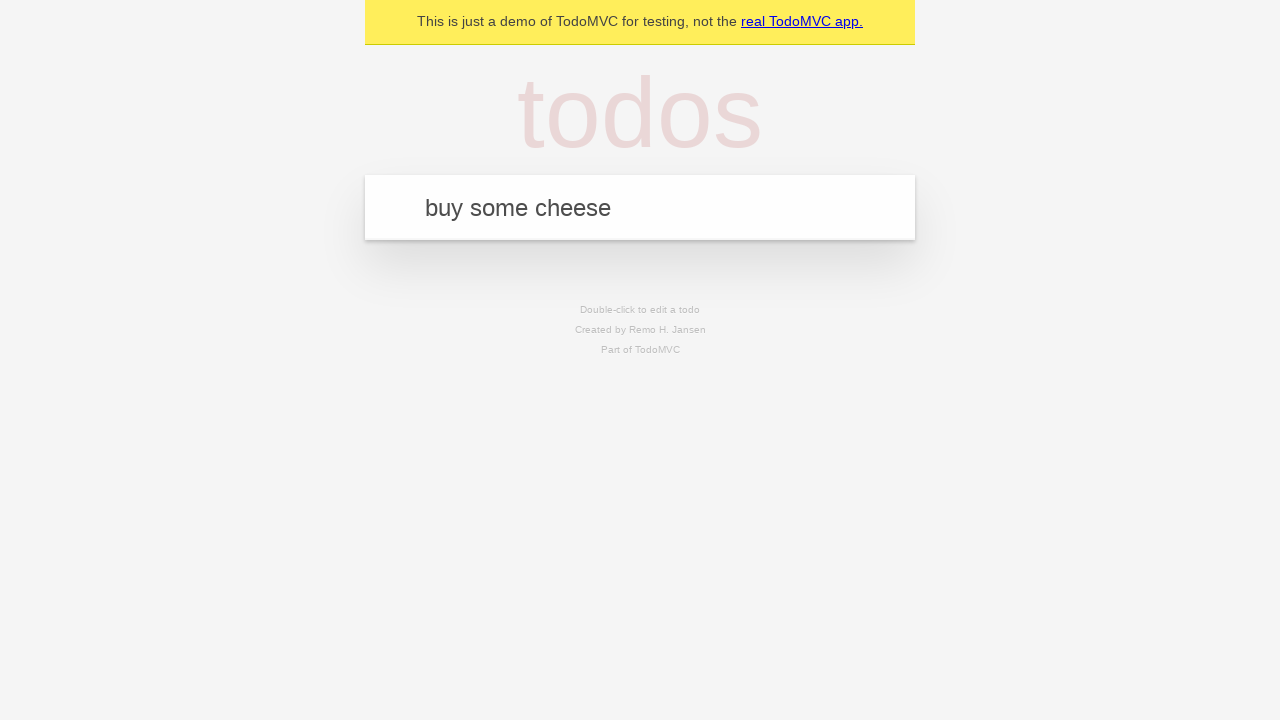

Pressed Enter to create todo 'buy some cheese' on internal:attr=[placeholder="What needs to be done?"i]
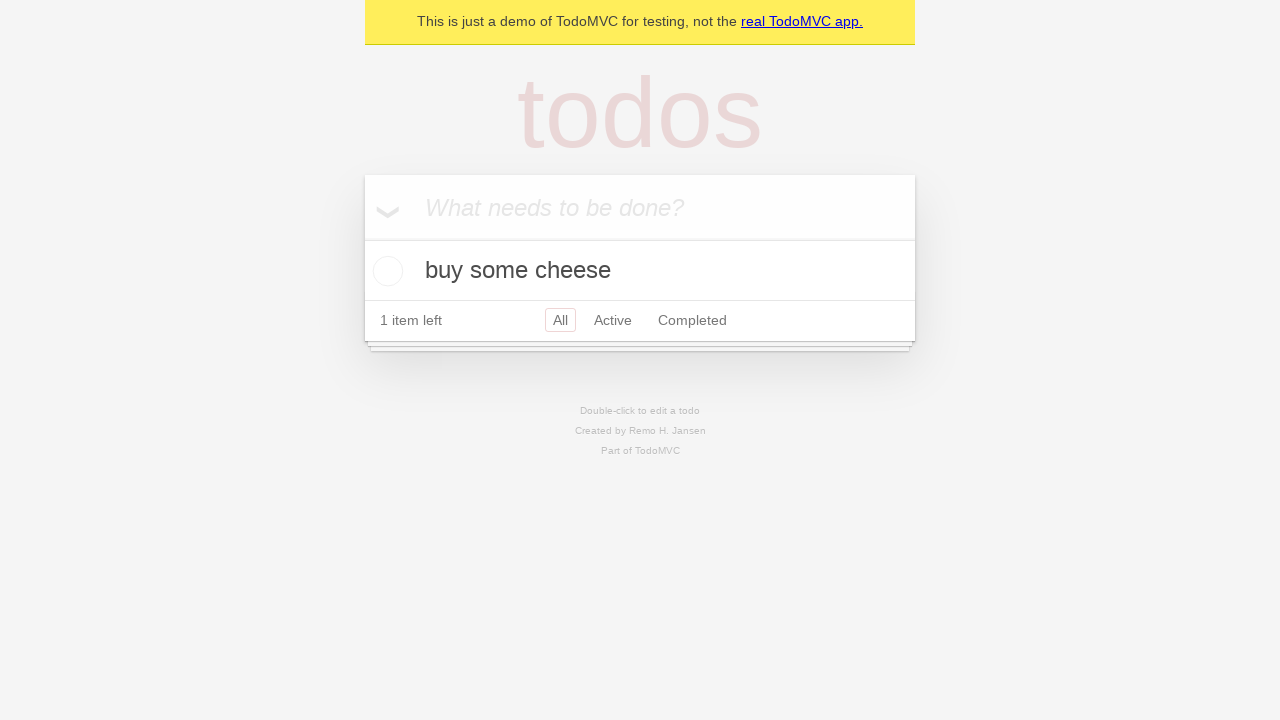

Filled todo input with 'feed the cat' on internal:attr=[placeholder="What needs to be done?"i]
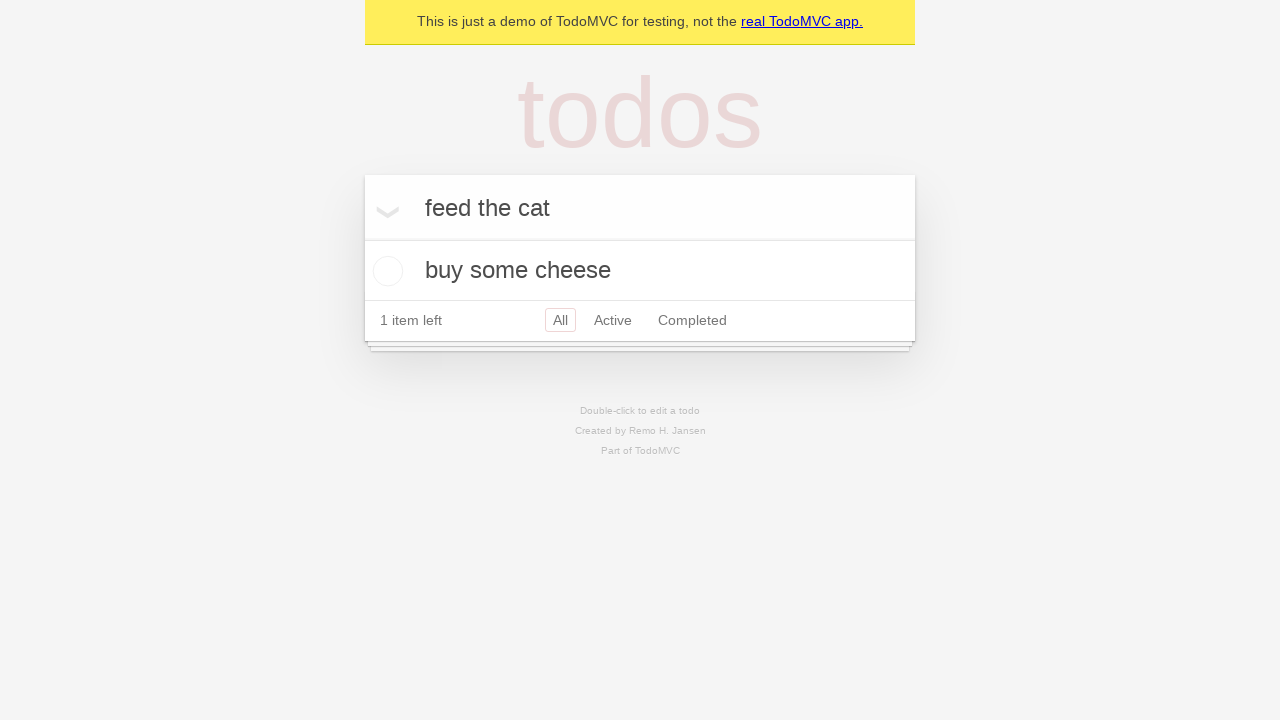

Pressed Enter to create todo 'feed the cat' on internal:attr=[placeholder="What needs to be done?"i]
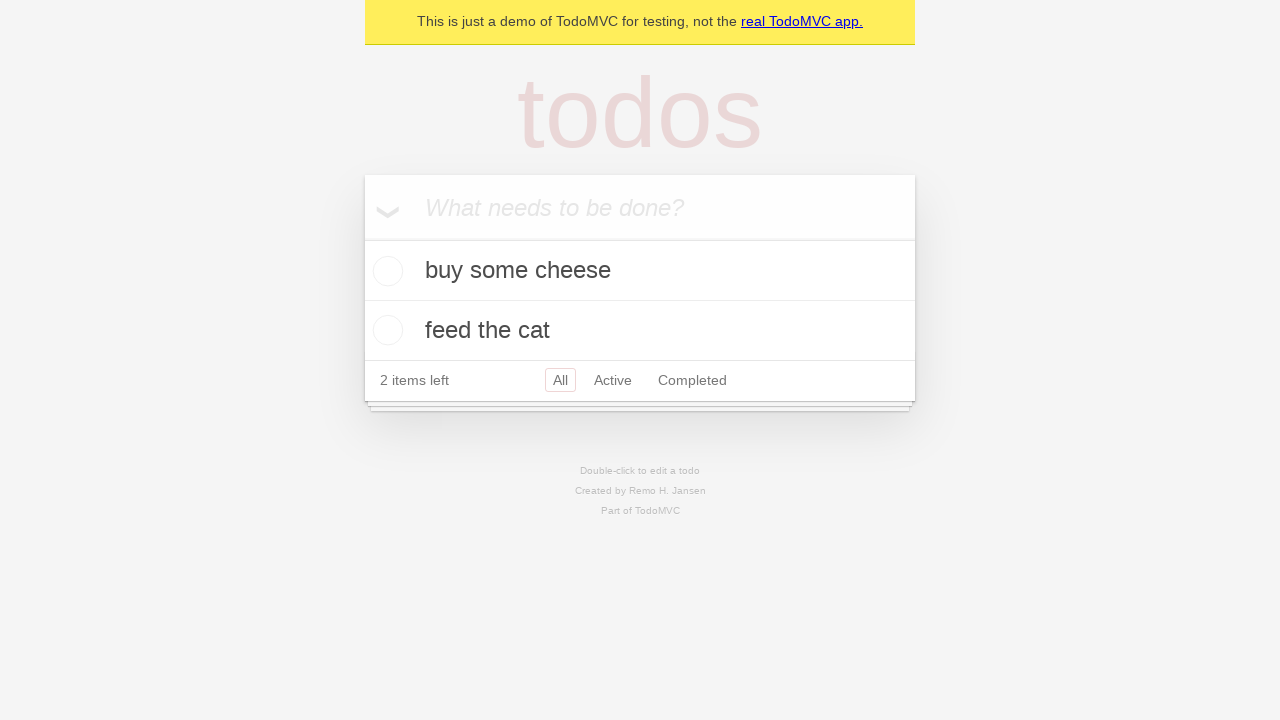

Filled todo input with 'book a doctors appointment' on internal:attr=[placeholder="What needs to be done?"i]
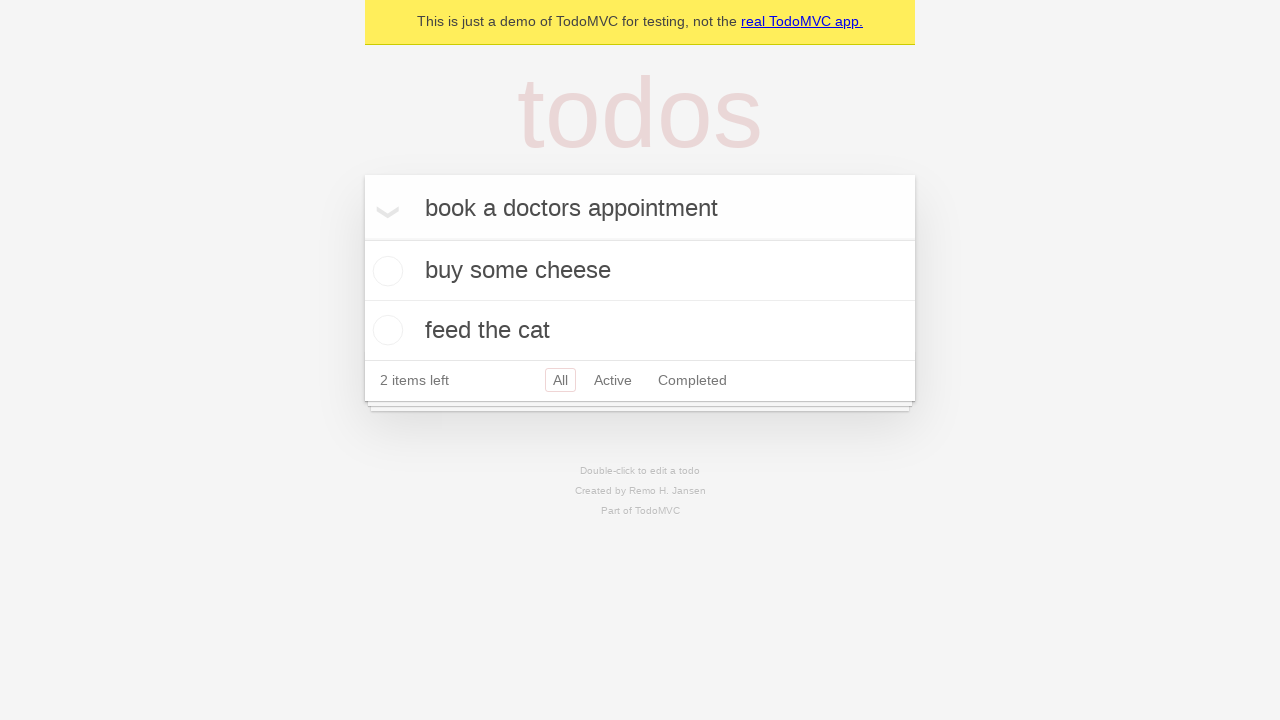

Pressed Enter to create todo 'book a doctors appointment' on internal:attr=[placeholder="What needs to be done?"i]
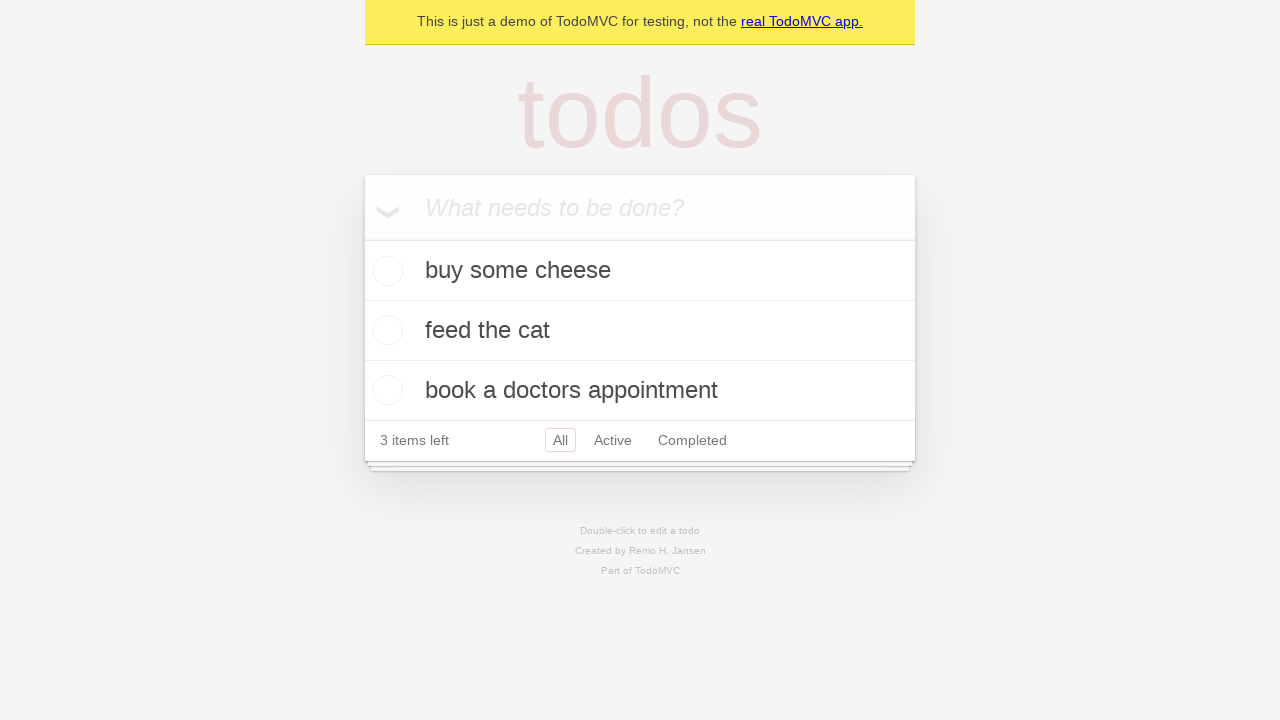

Double-clicked second todo item to enter edit mode at (640, 331) on internal:testid=[data-testid="todo-item"s] >> nth=1
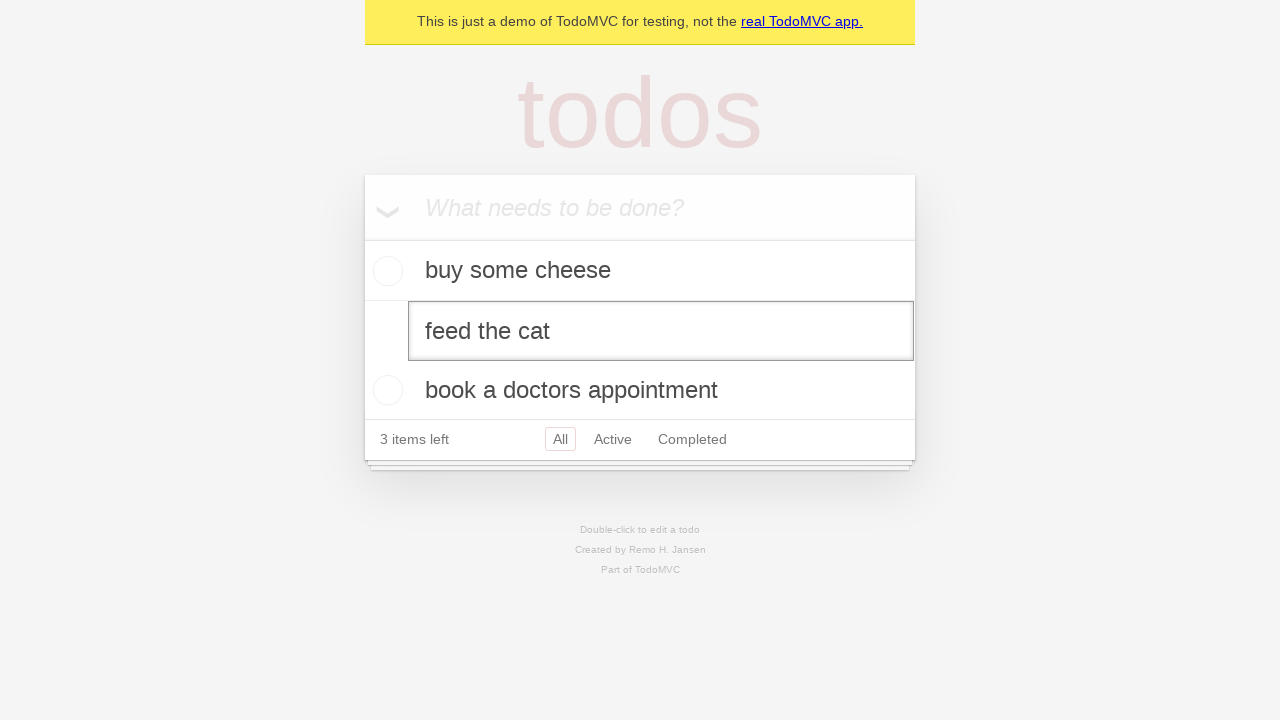

Cleared the text in the edit field on internal:testid=[data-testid="todo-item"s] >> nth=1 >> internal:role=textbox[nam
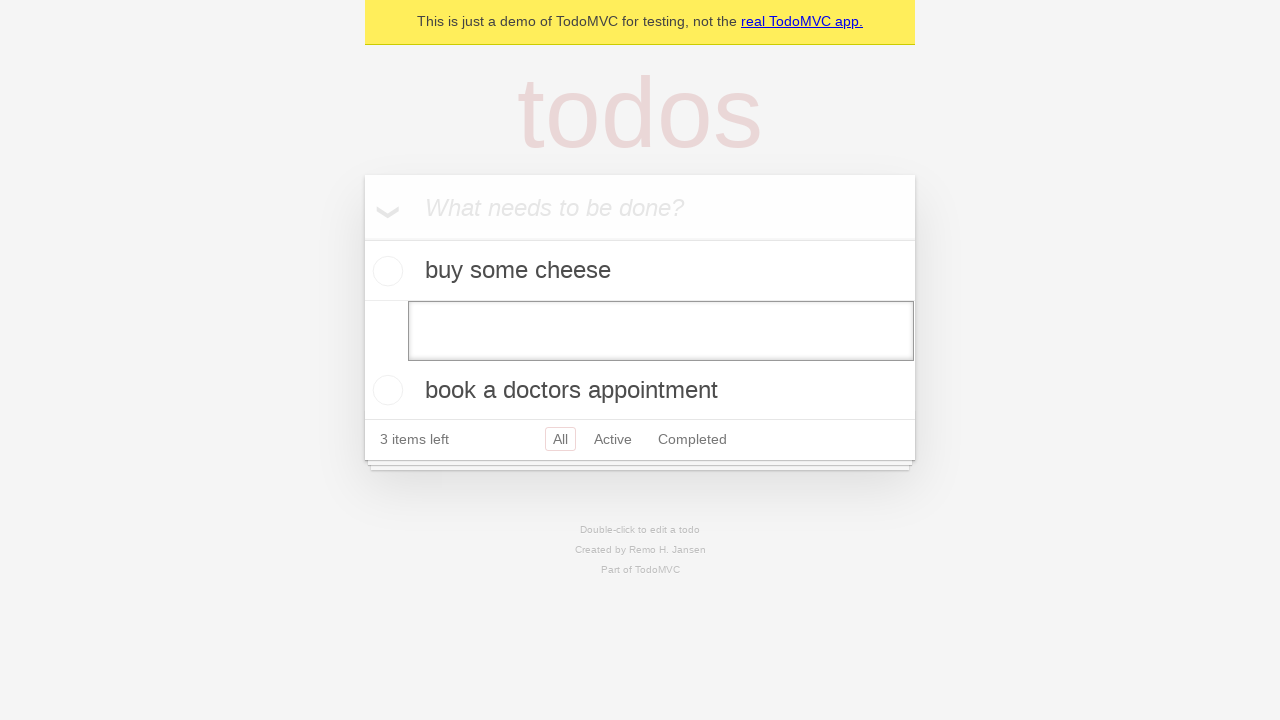

Pressed Enter to submit empty text, removing the todo item on internal:testid=[data-testid="todo-item"s] >> nth=1 >> internal:role=textbox[nam
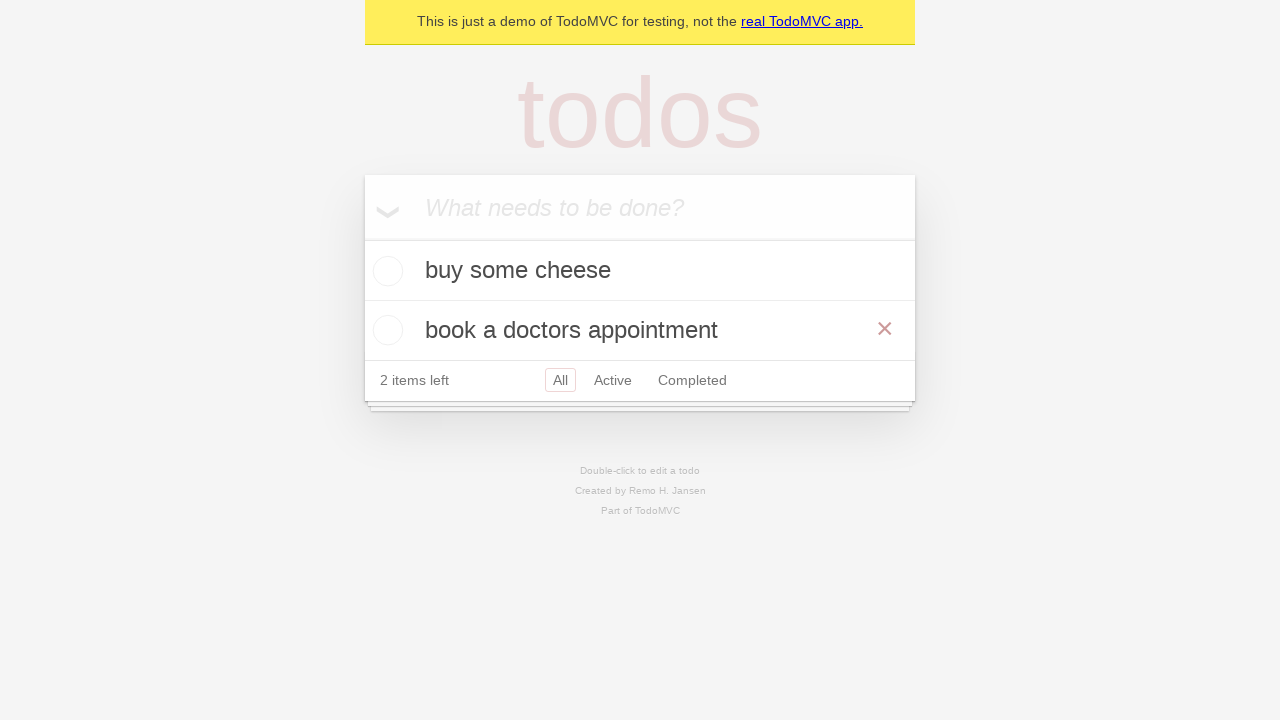

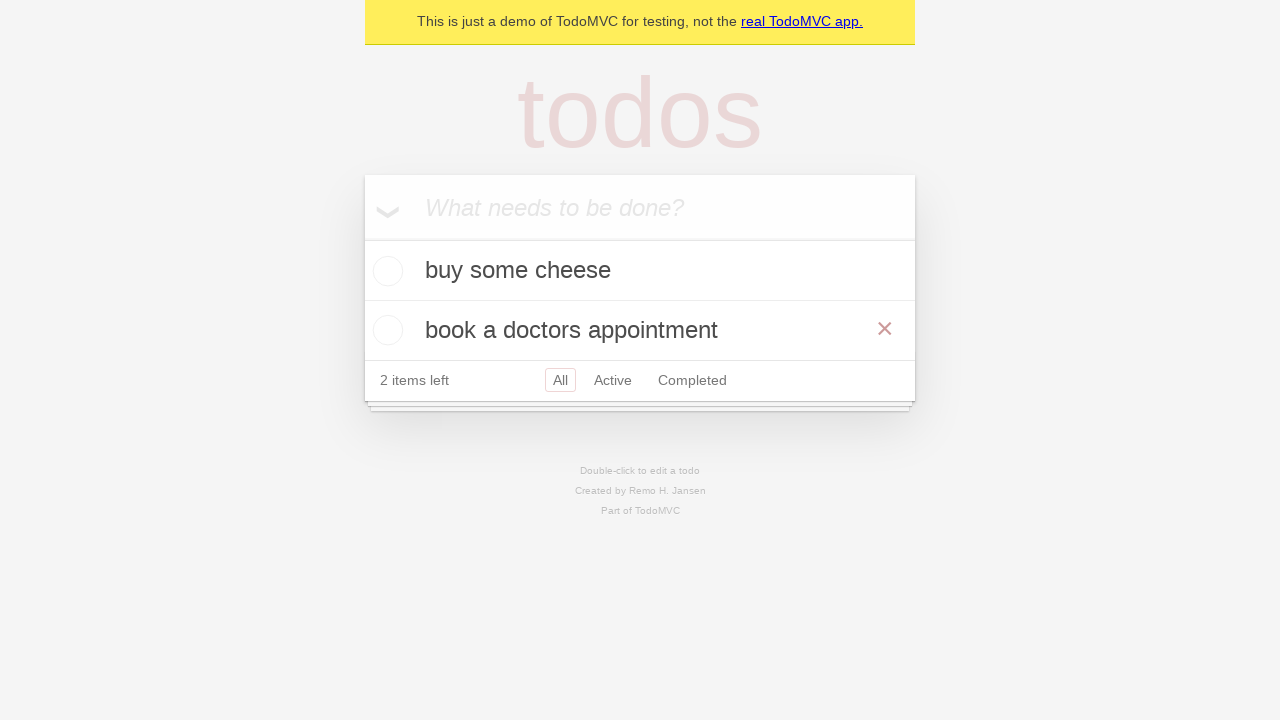